Navigates to the KTM India website homepage and ensures the page loads successfully

Starting URL: https://www.ktm.com/en-in.html

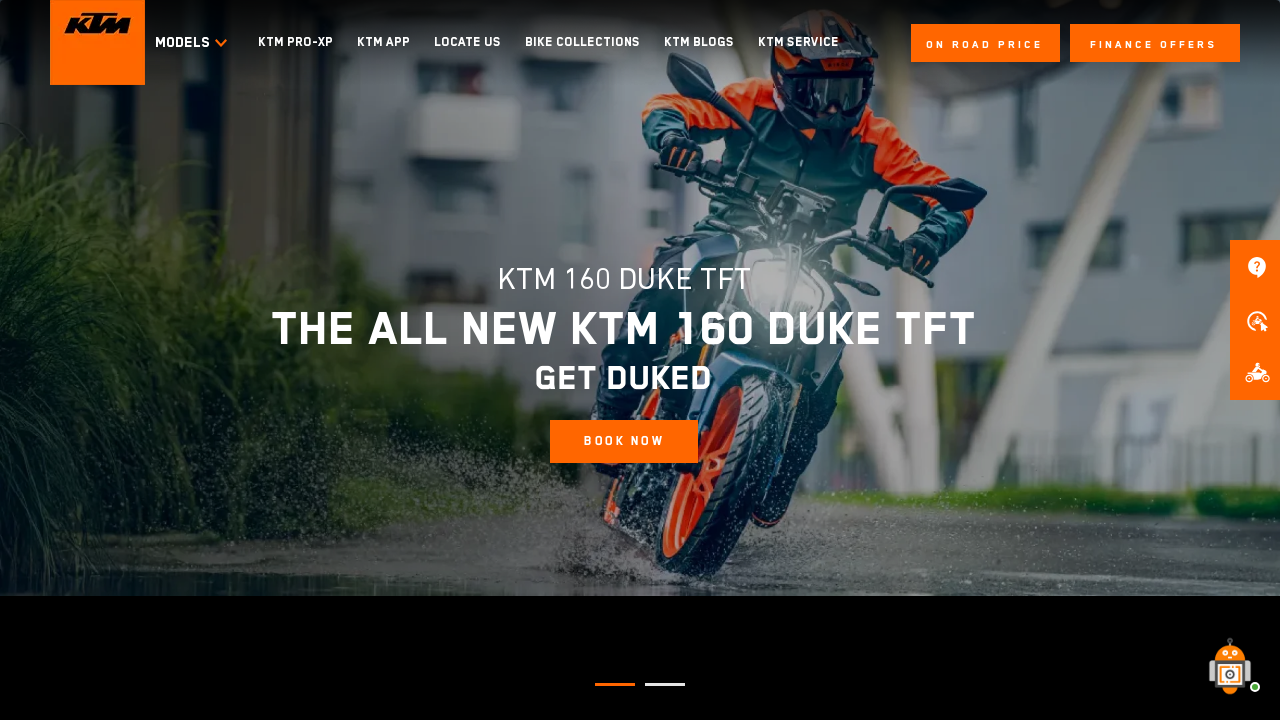

Waited for KTM India homepage to reach domcontentloaded state
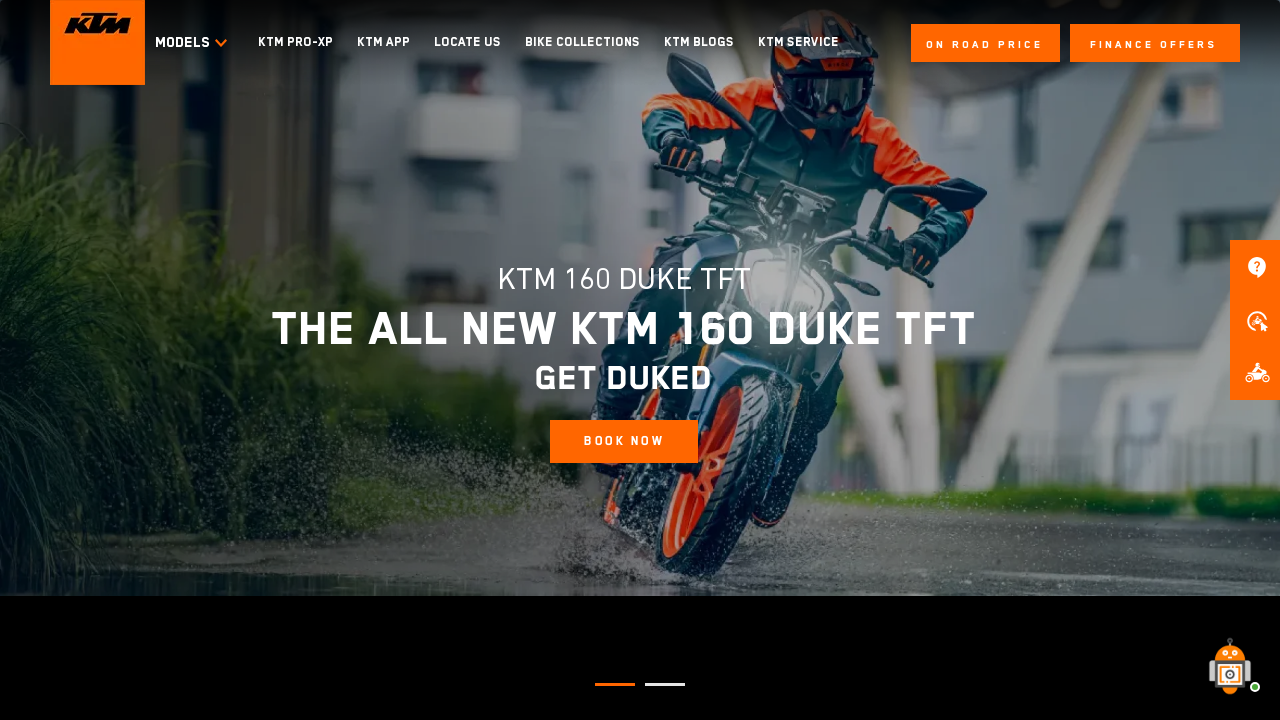

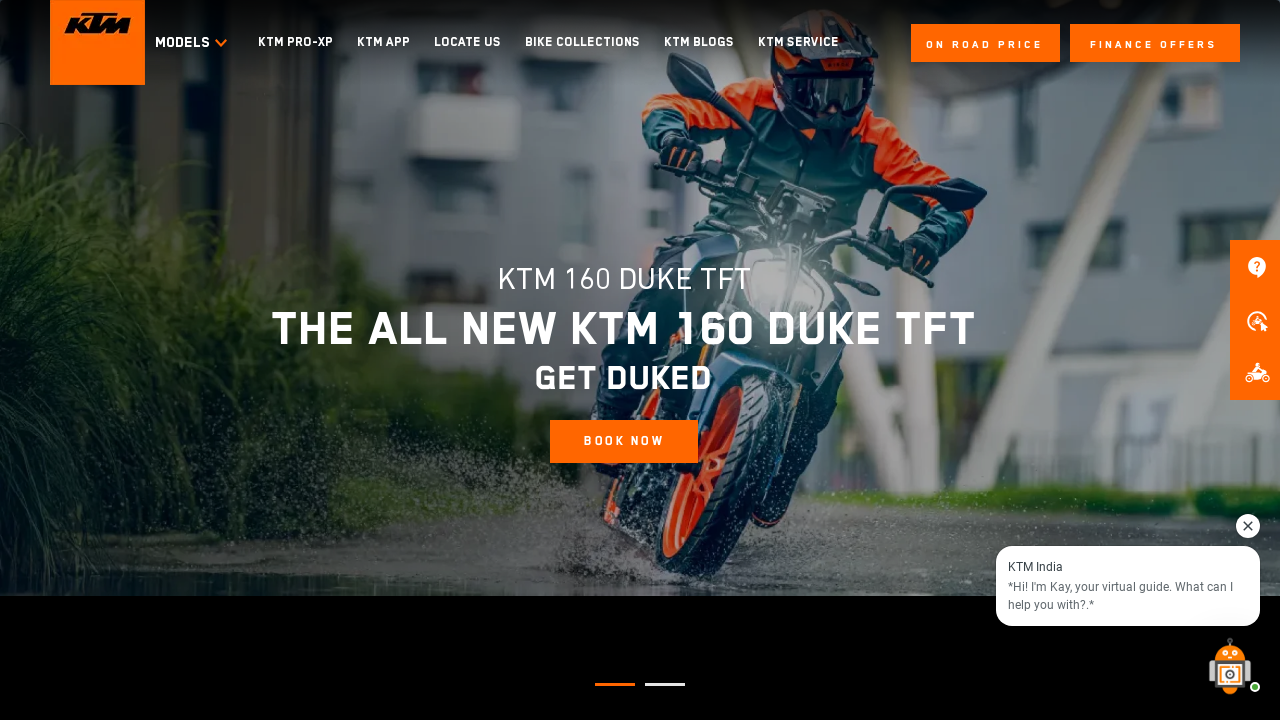